Tests selecting a checkbox and radio button on a form with multiple fields

Starting URL: https://automationfc.github.io/multiple-fields/

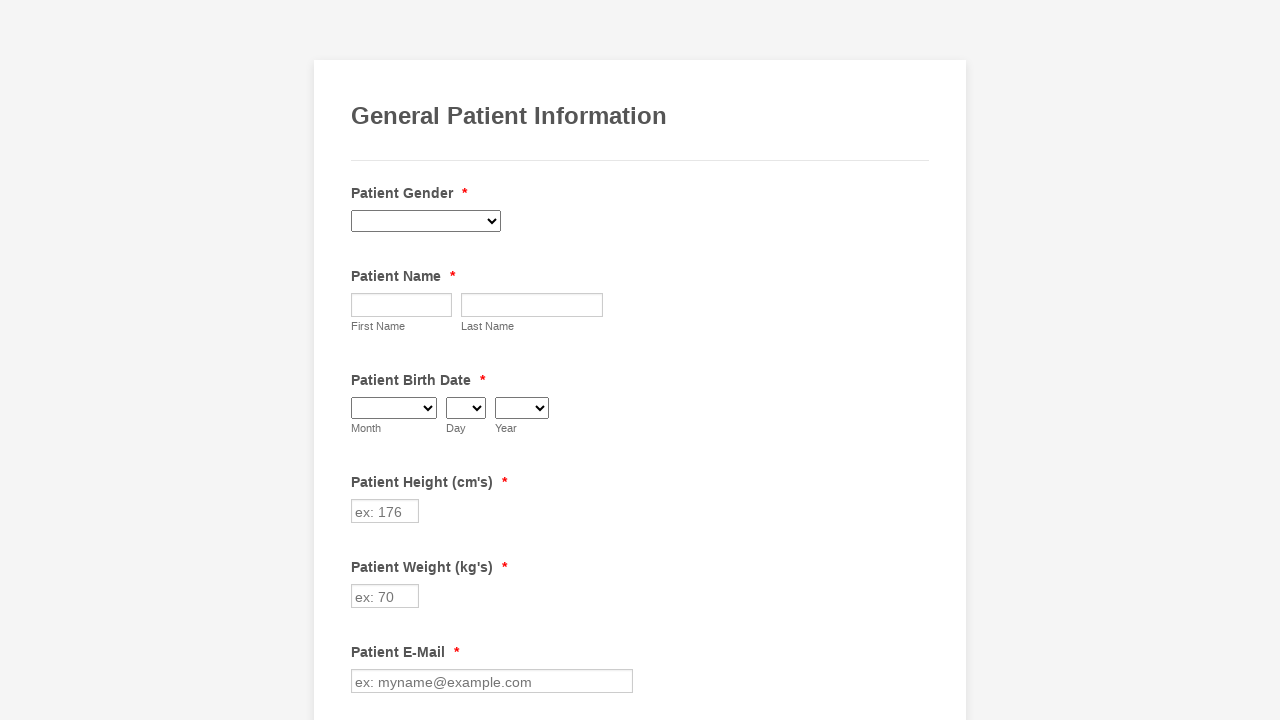

Navigated to multiple fields form page
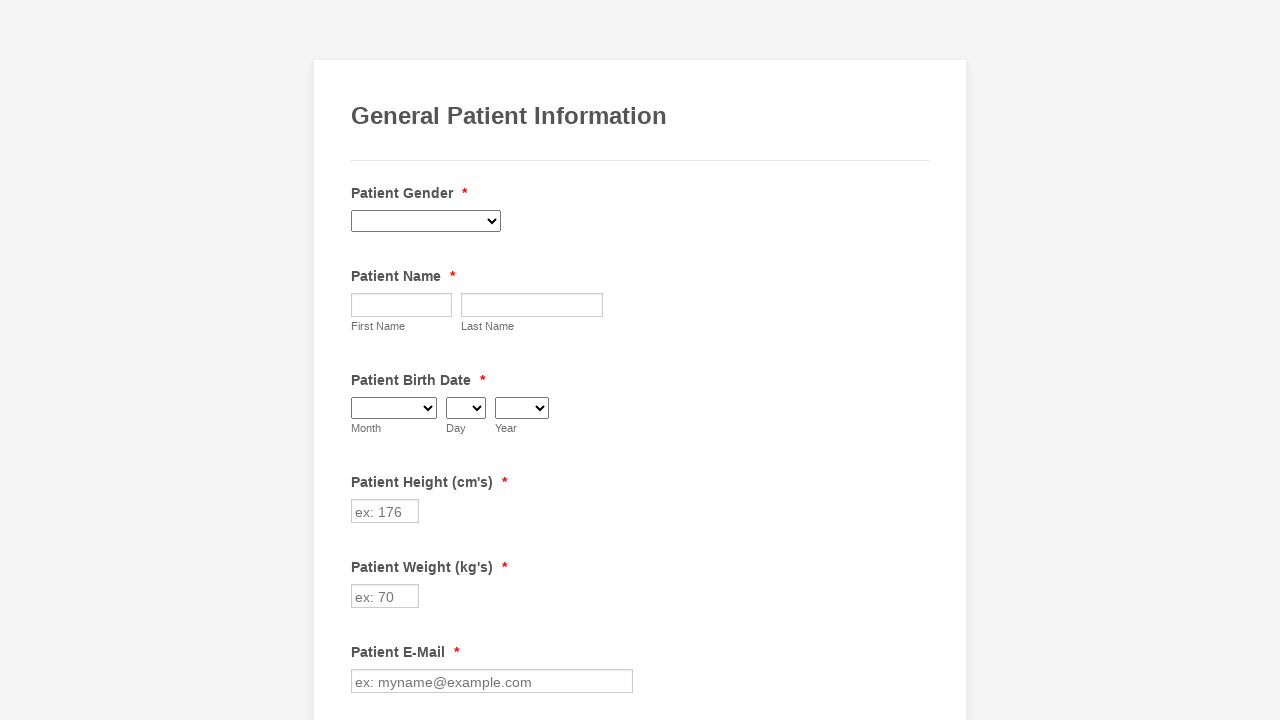

Clicked checkbox for Anemia at (362, 360) on xpath=//label[contains(text(),' Anemia ')]/preceding-sibling::input
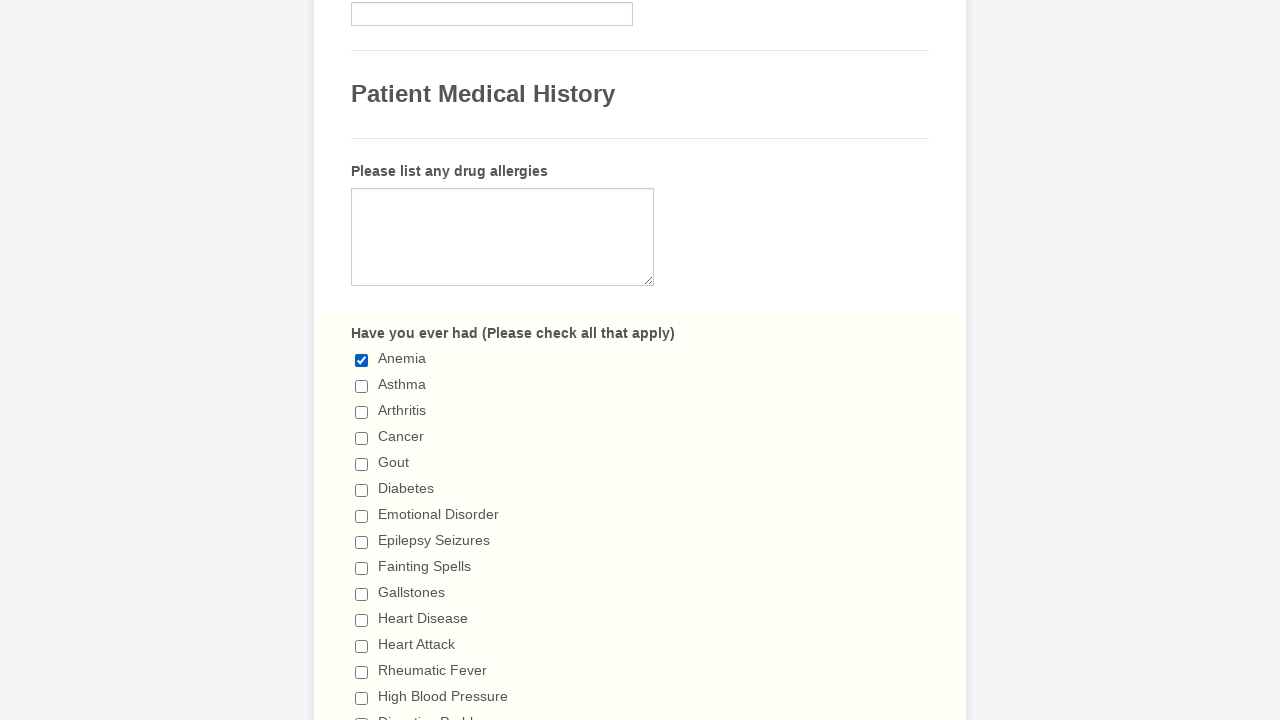

Clicked radio button for I don't drink at (362, 361) on //label[contains(text(),"I don't drink ")]/preceding-sibling::input
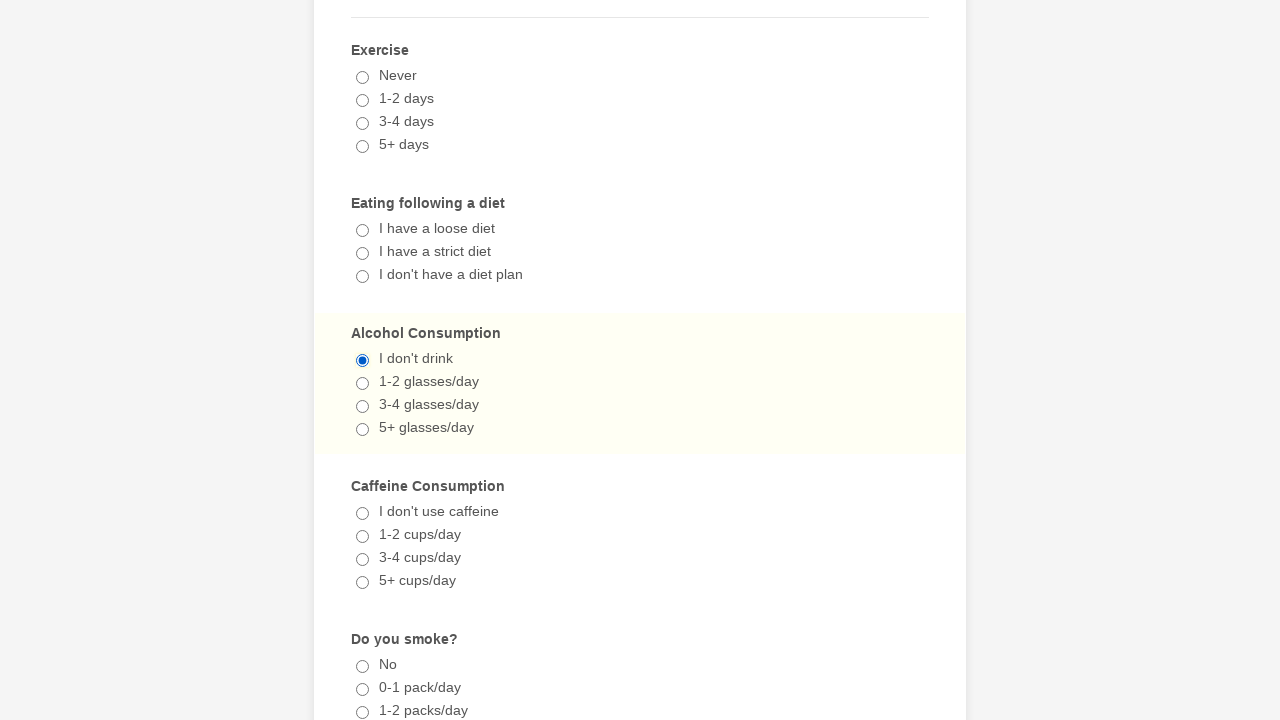

Verified Anemia checkbox is checked
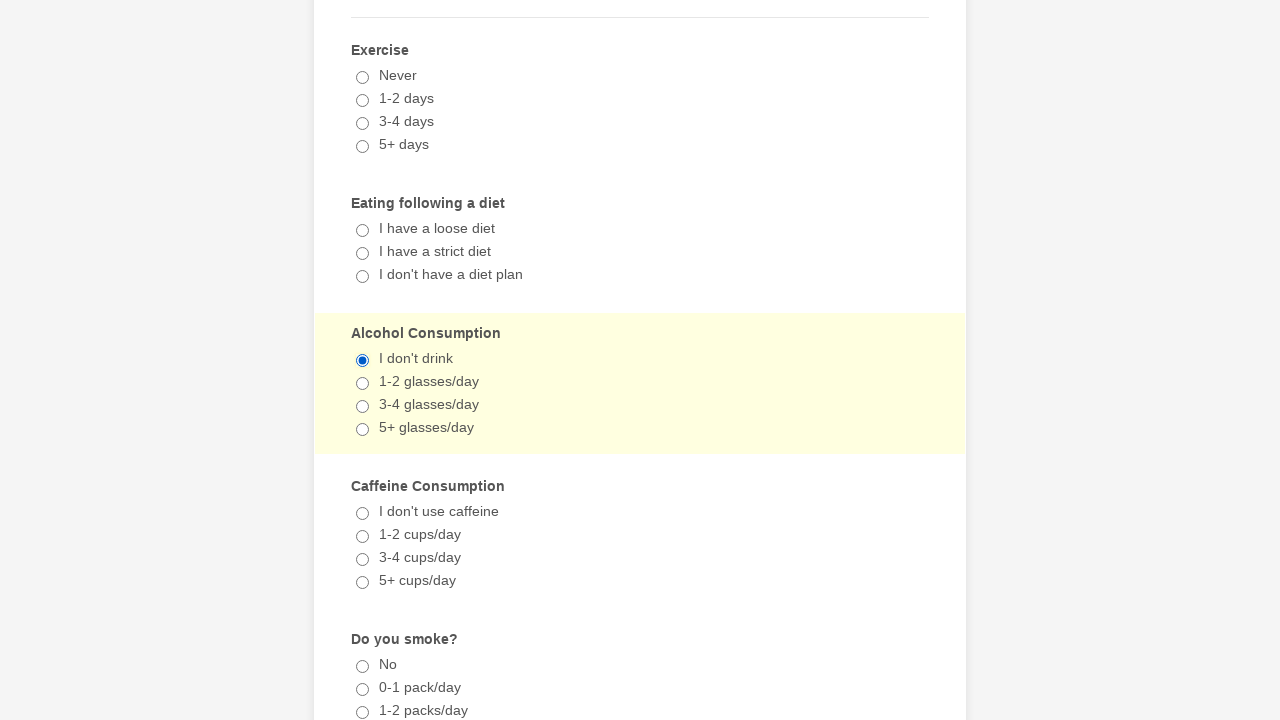

Verified I don't drink radio button is checked
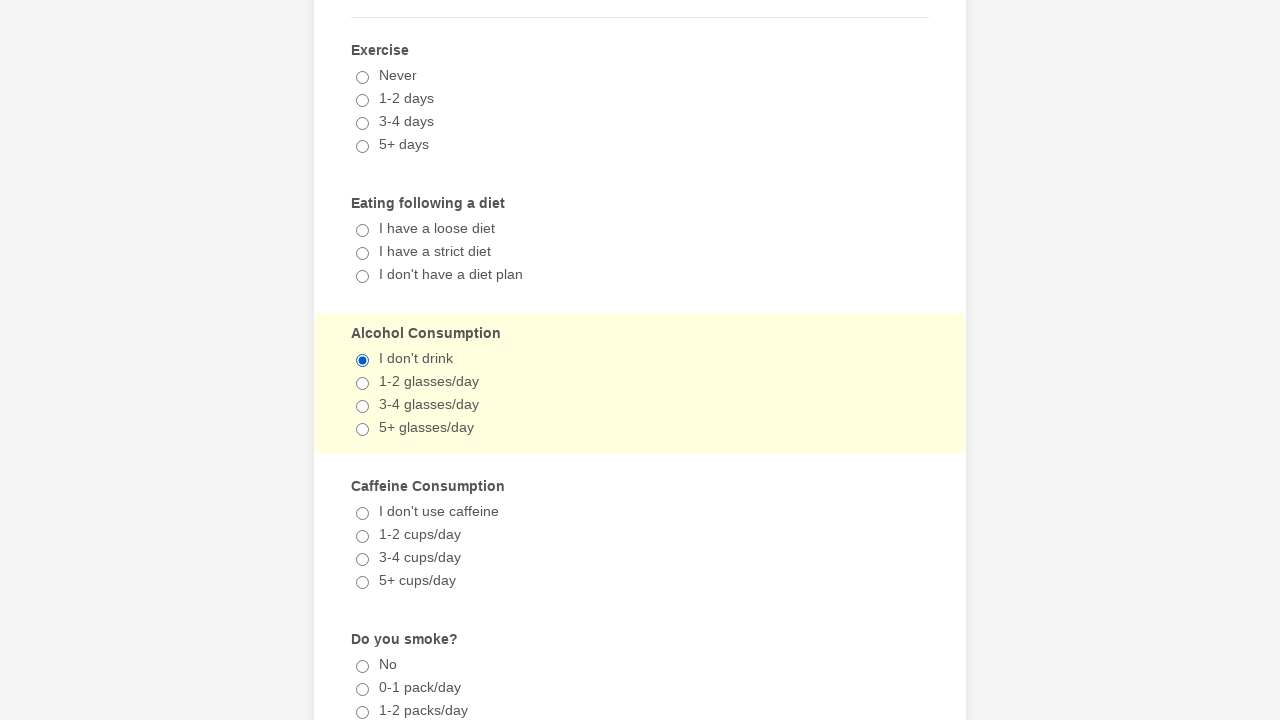

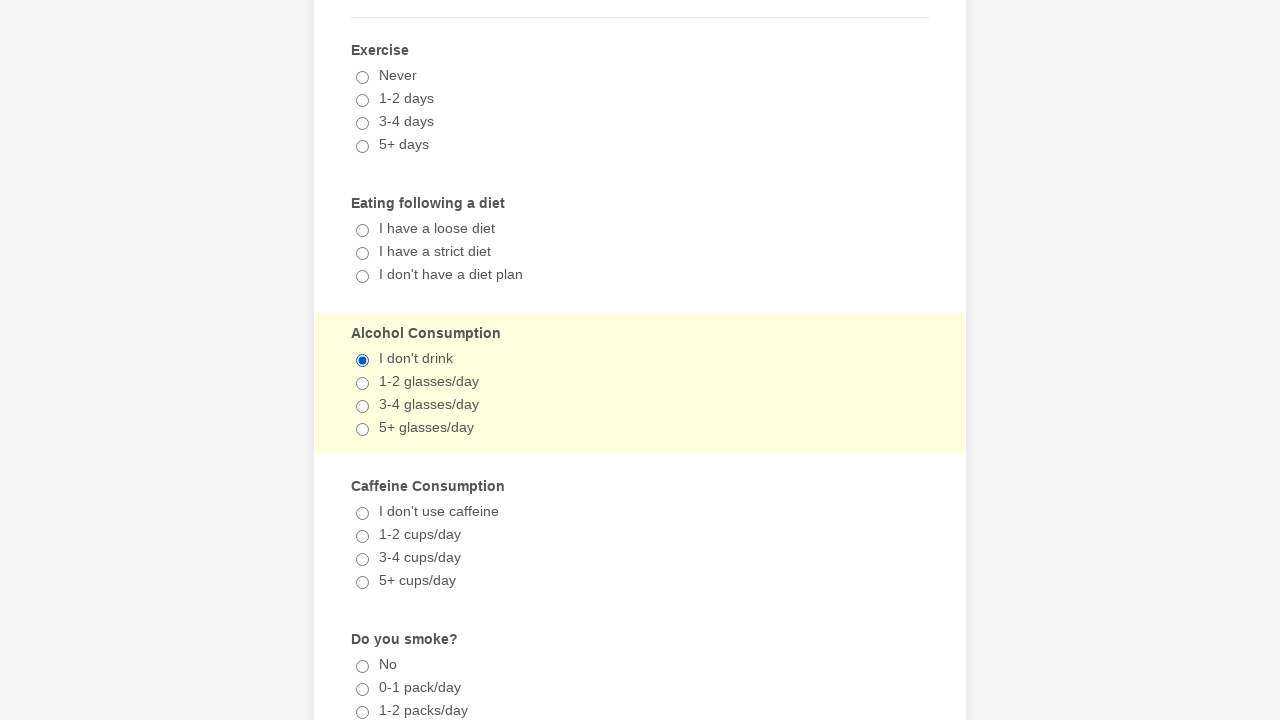